Tests search functionality on jQuery API documentation site by entering a search term and pressing Enter to submit

Starting URL: https://api.jquery.com/

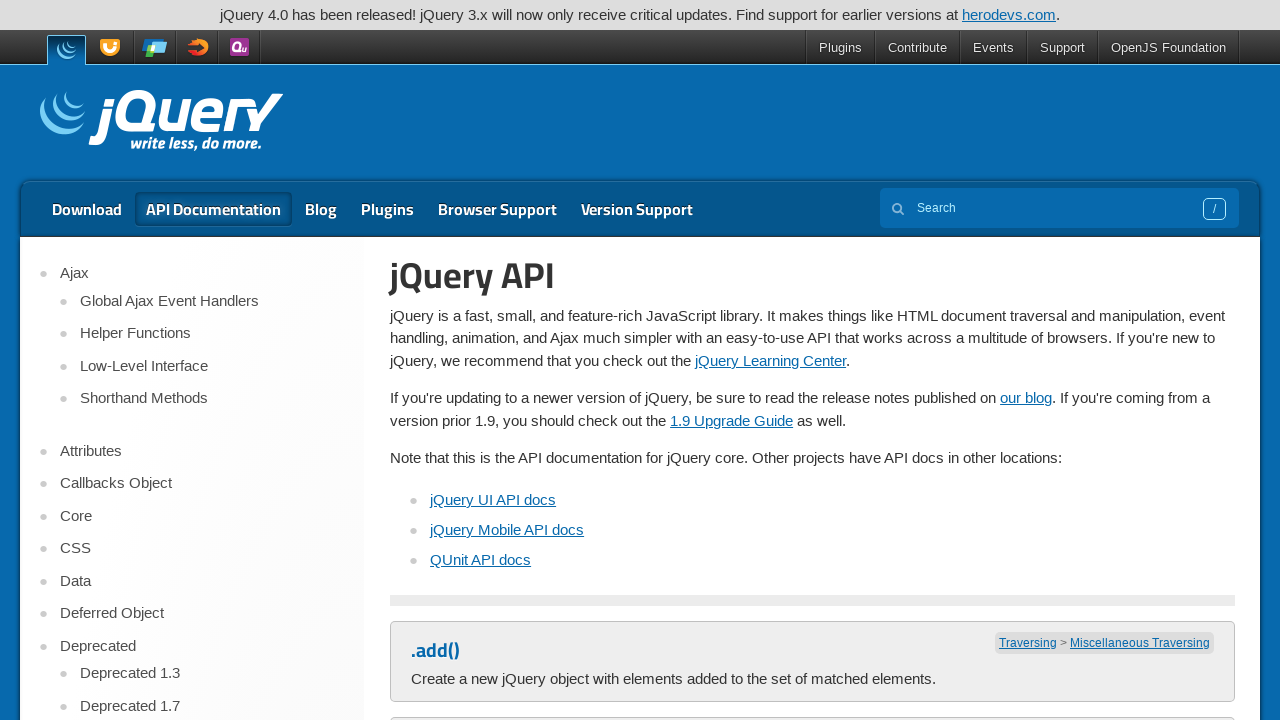

Filled search field with 'json' on input[name='s']
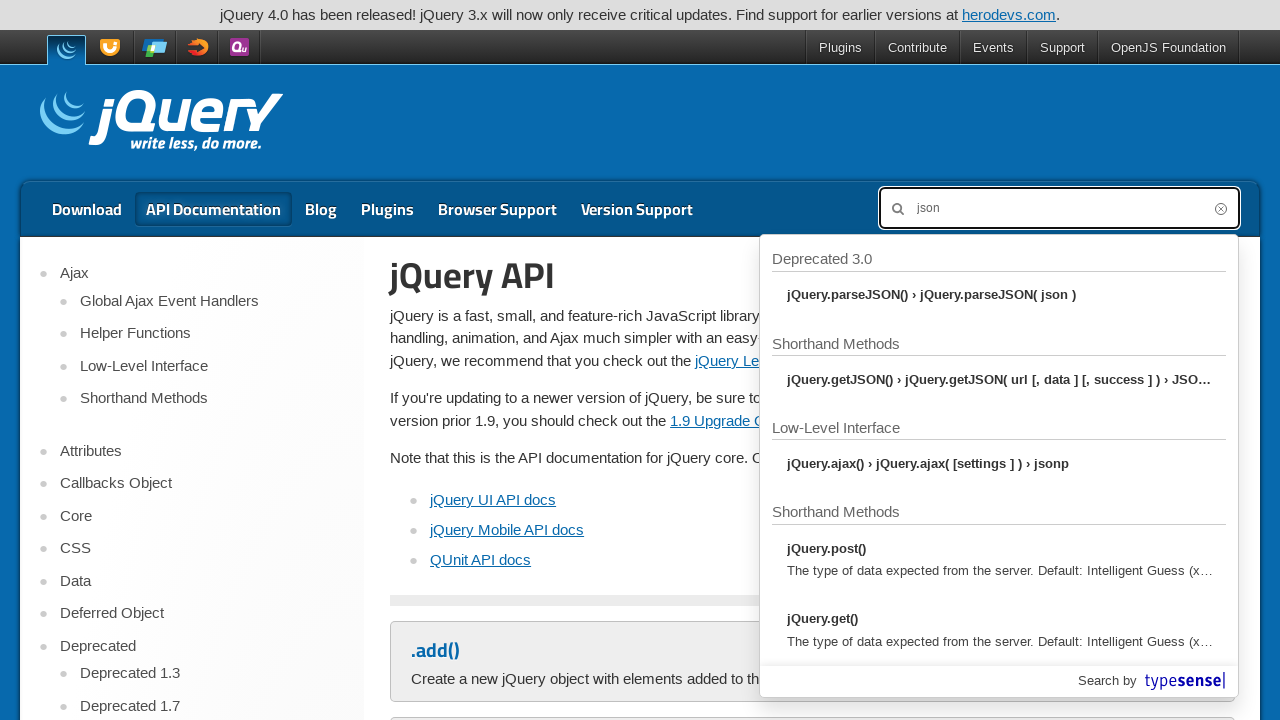

Pressed Enter to submit search on input[name='s']
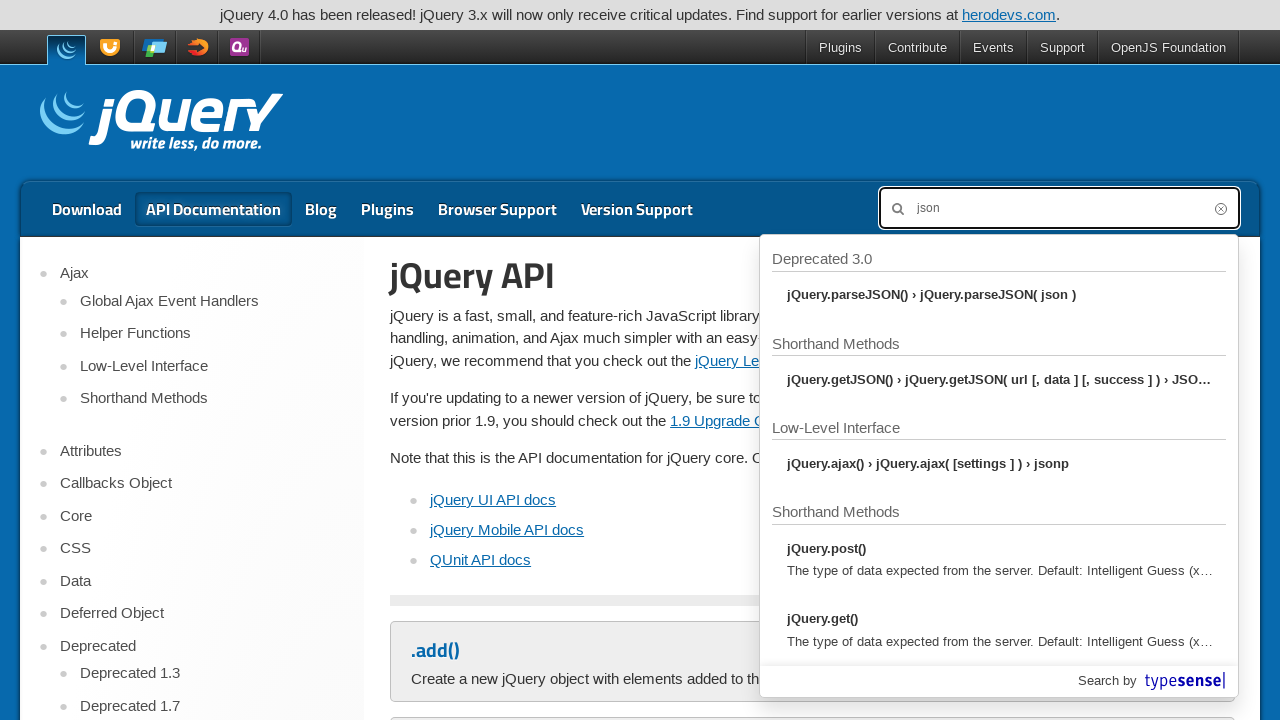

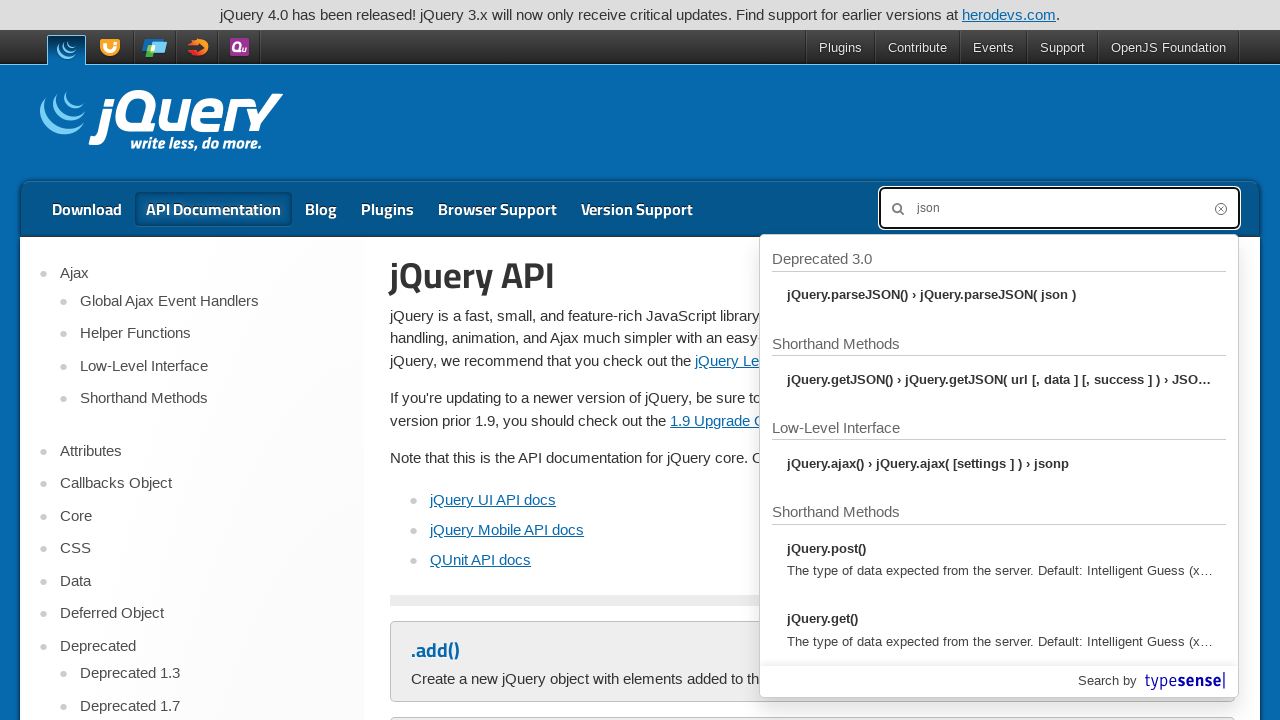